Tests registration form by filling in first name, last name, and email fields, then submitting the form and verifying successful registration message

Starting URL: http://suninjuly.github.io/registration1.html

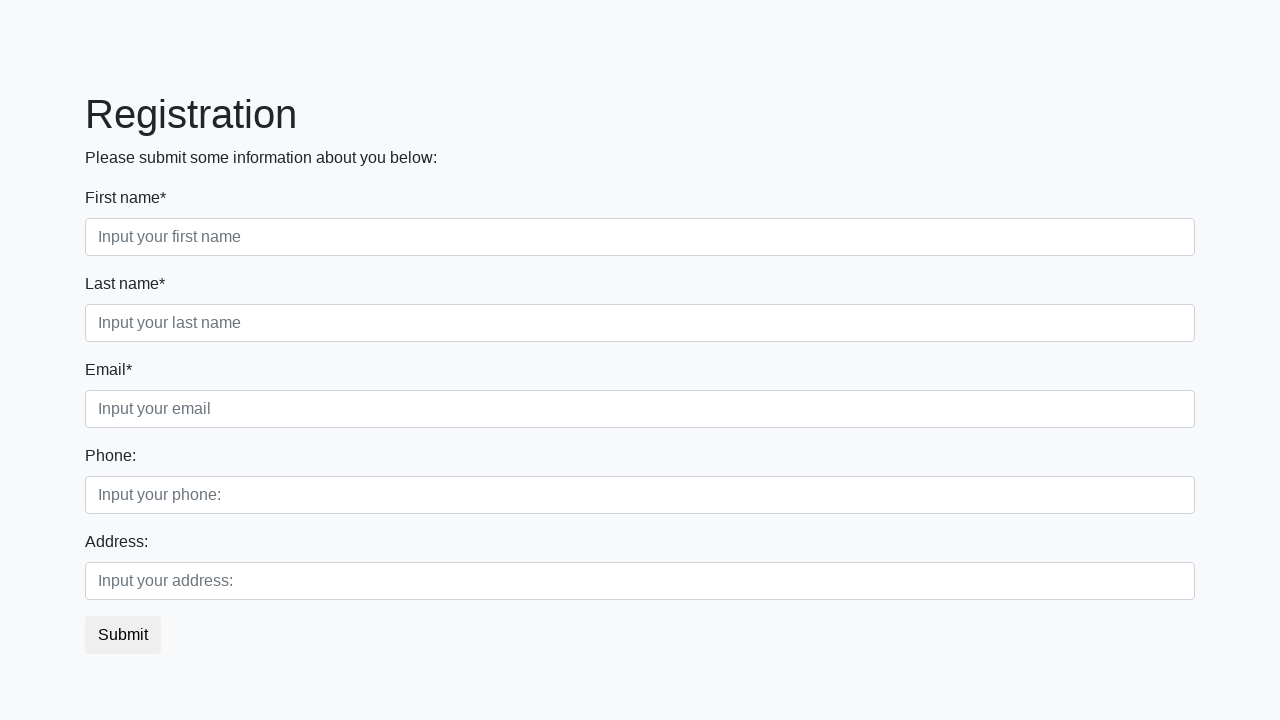

Filled first name field with 'Ivan' on .form-control.first
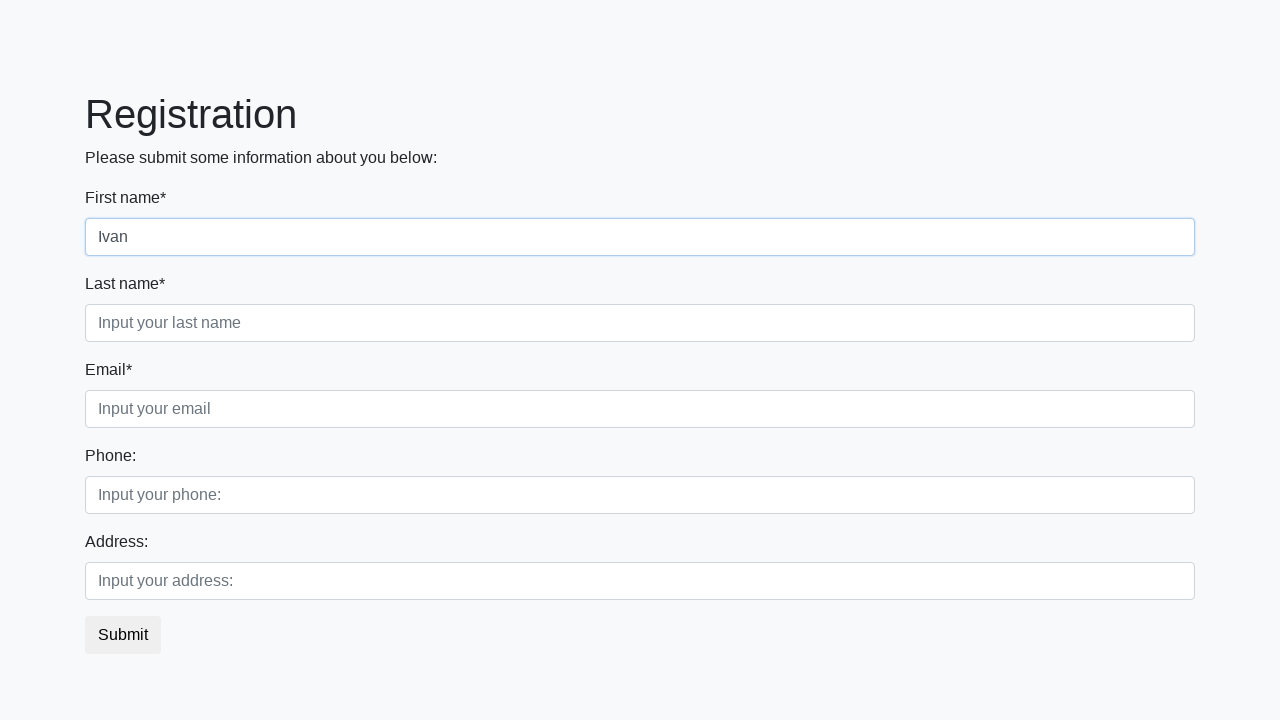

Filled last name field with 'Ivanov' on .form-control.second
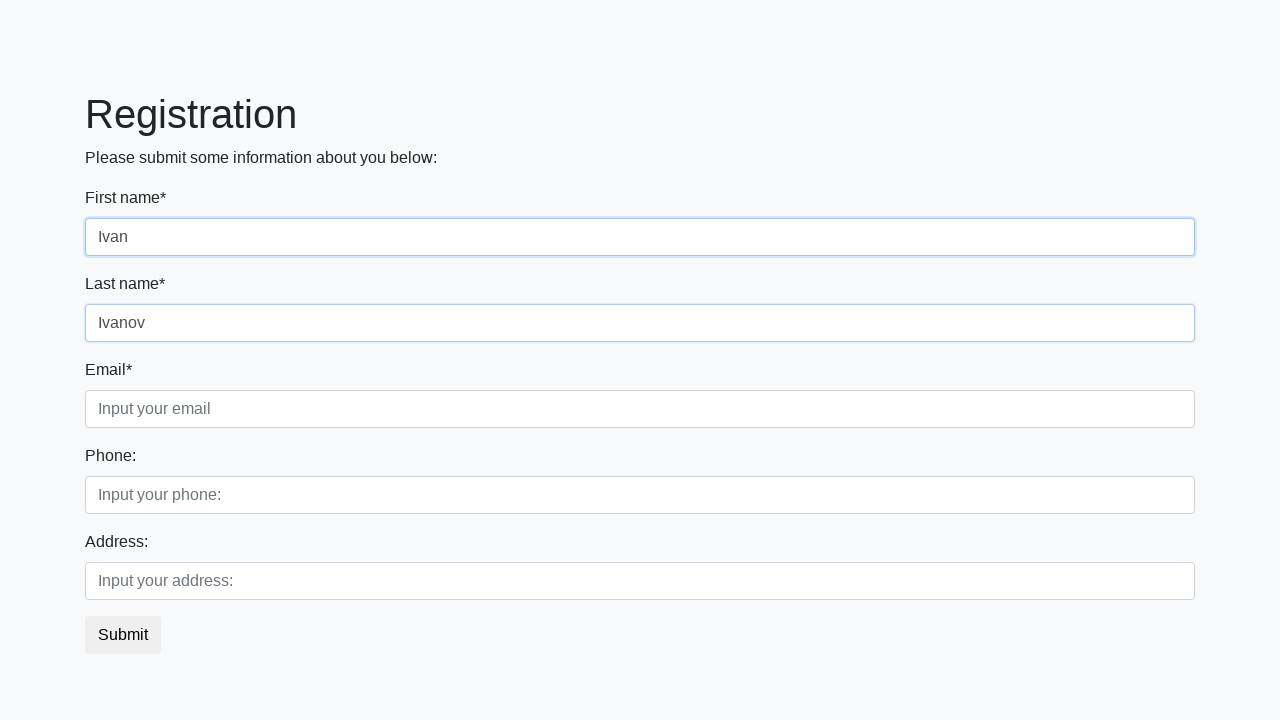

Filled email field with 'Ivan@Ivanov.com' on .form-control.third
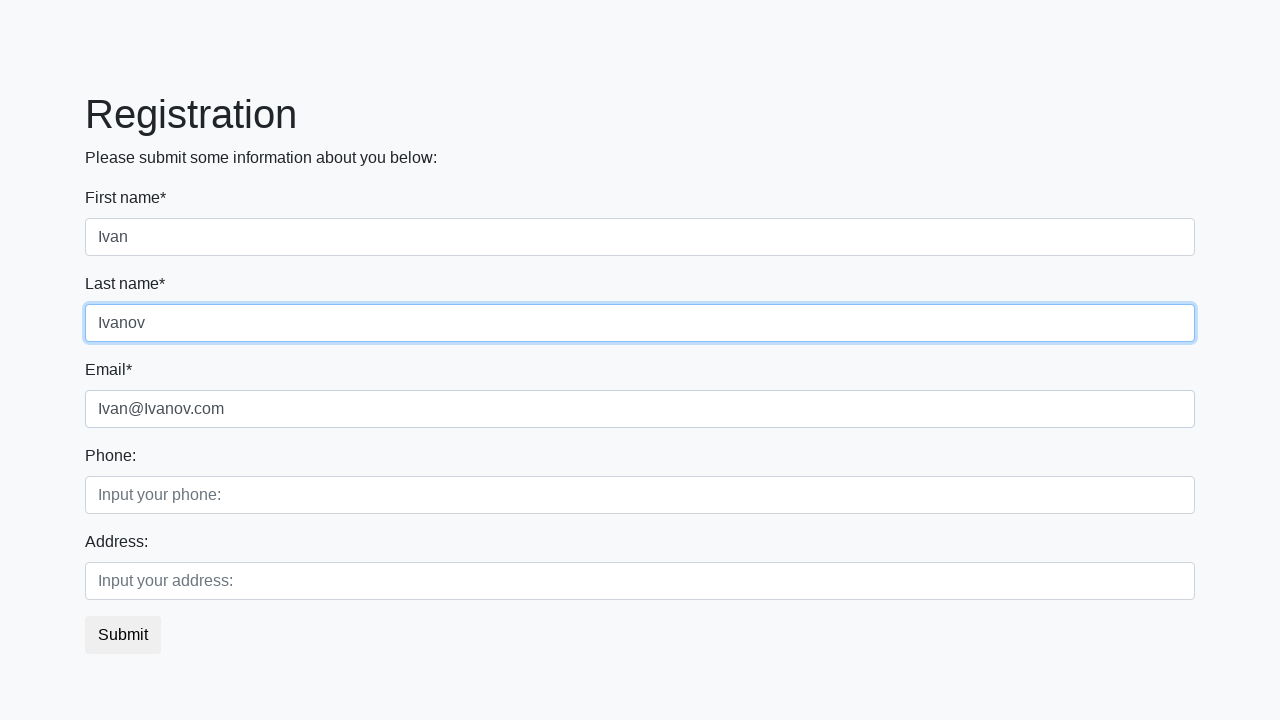

Clicked registration submit button at (123, 635) on button.btn
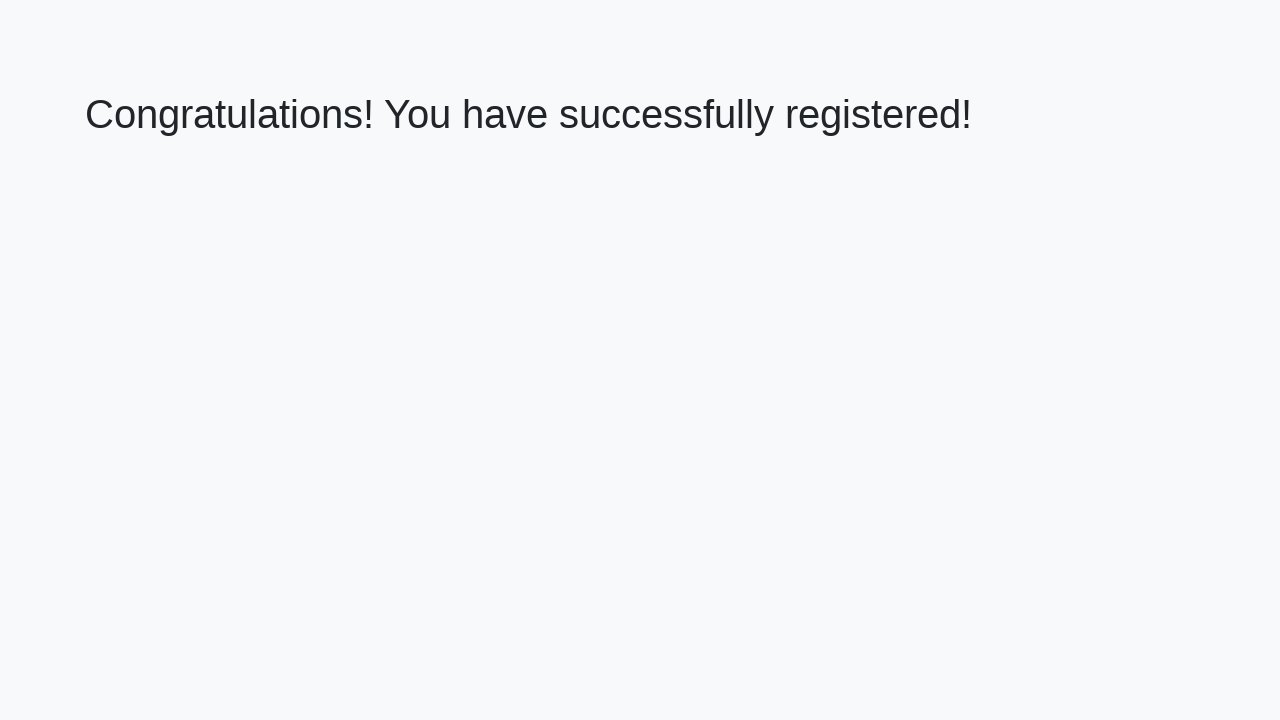

Success message heading loaded
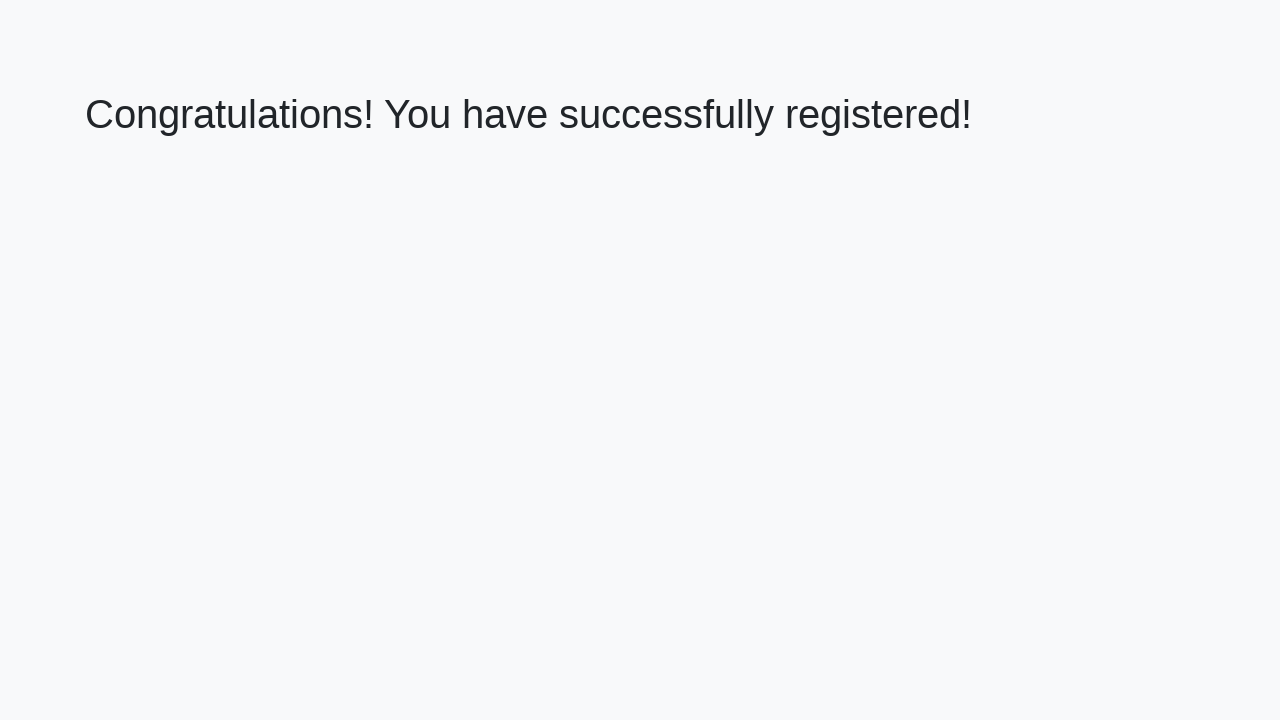

Retrieved success message text
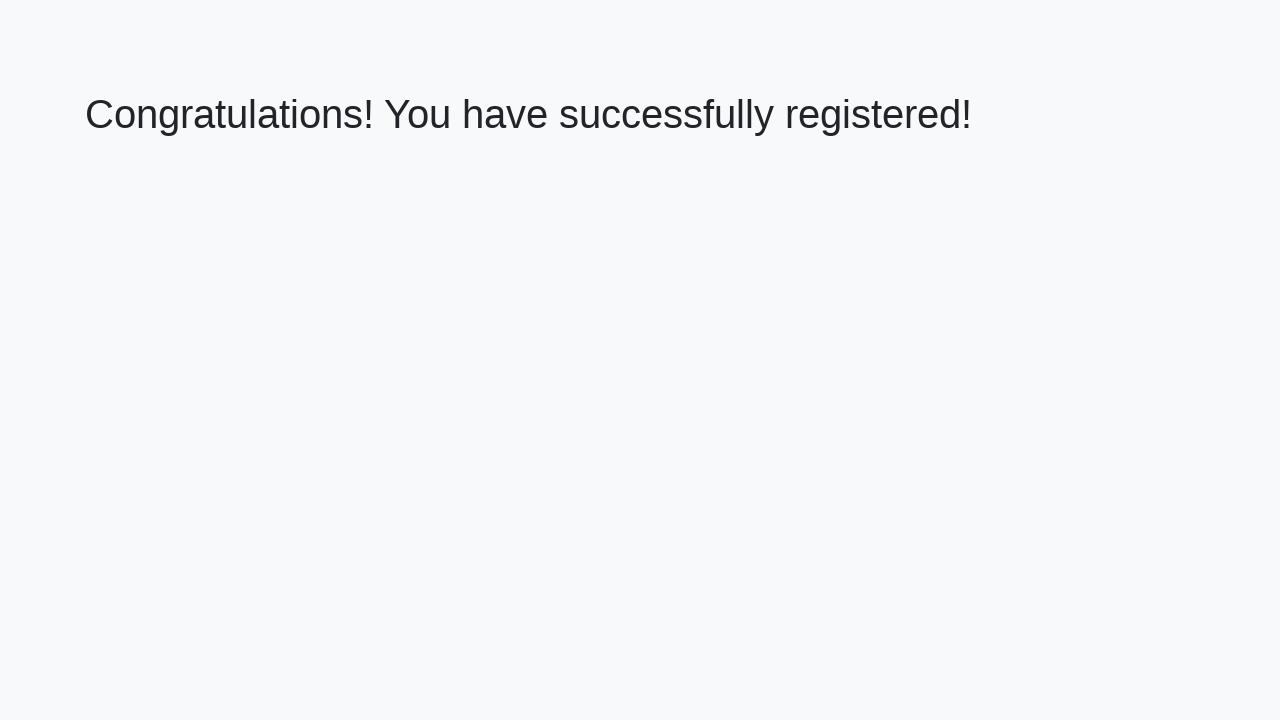

Verified success message: 'Congratulations! You have successfully registered!'
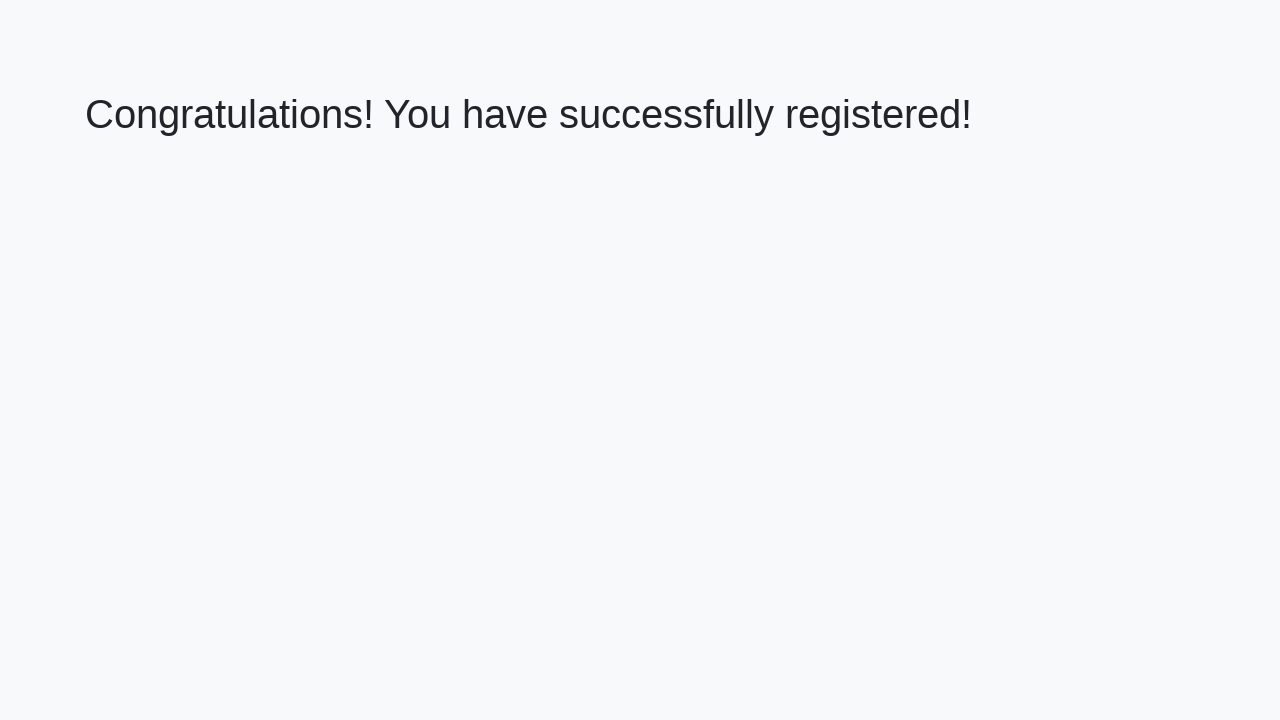

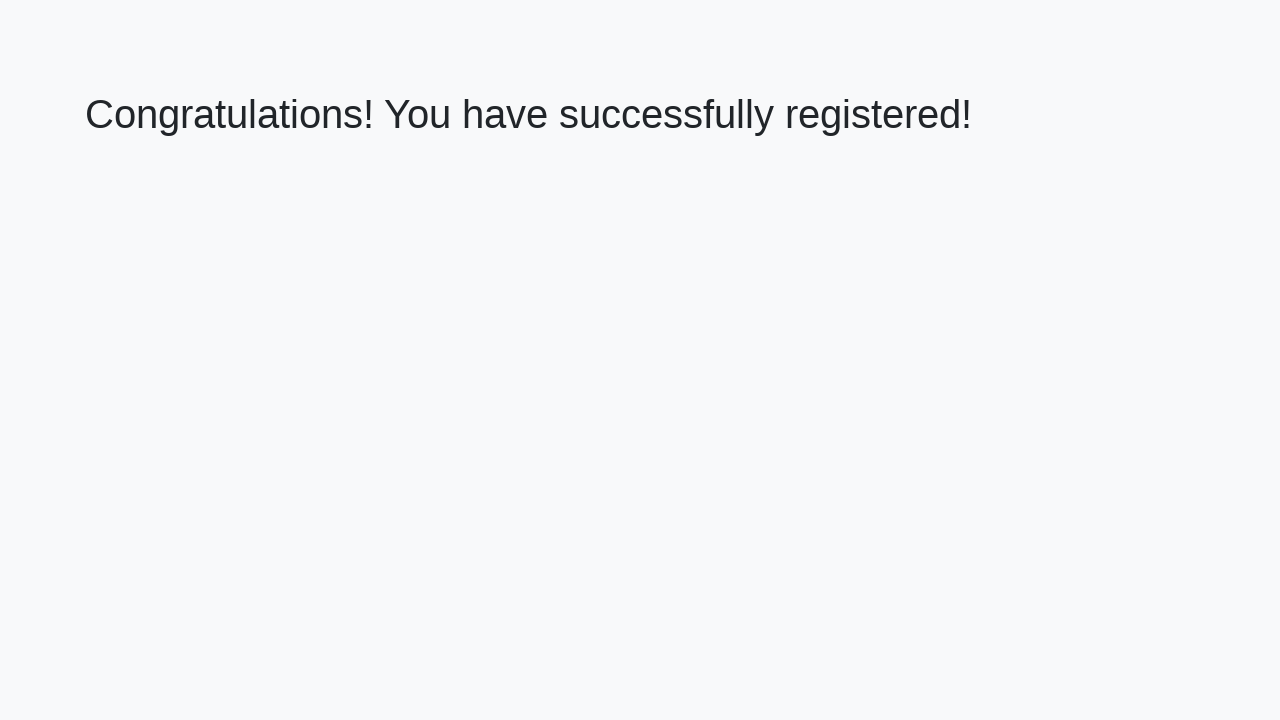